Tests checkbox interaction on the Omayo blog by clicking different vehicle option checkboxes in sequence

Starting URL: http://omayo.blogspot.com

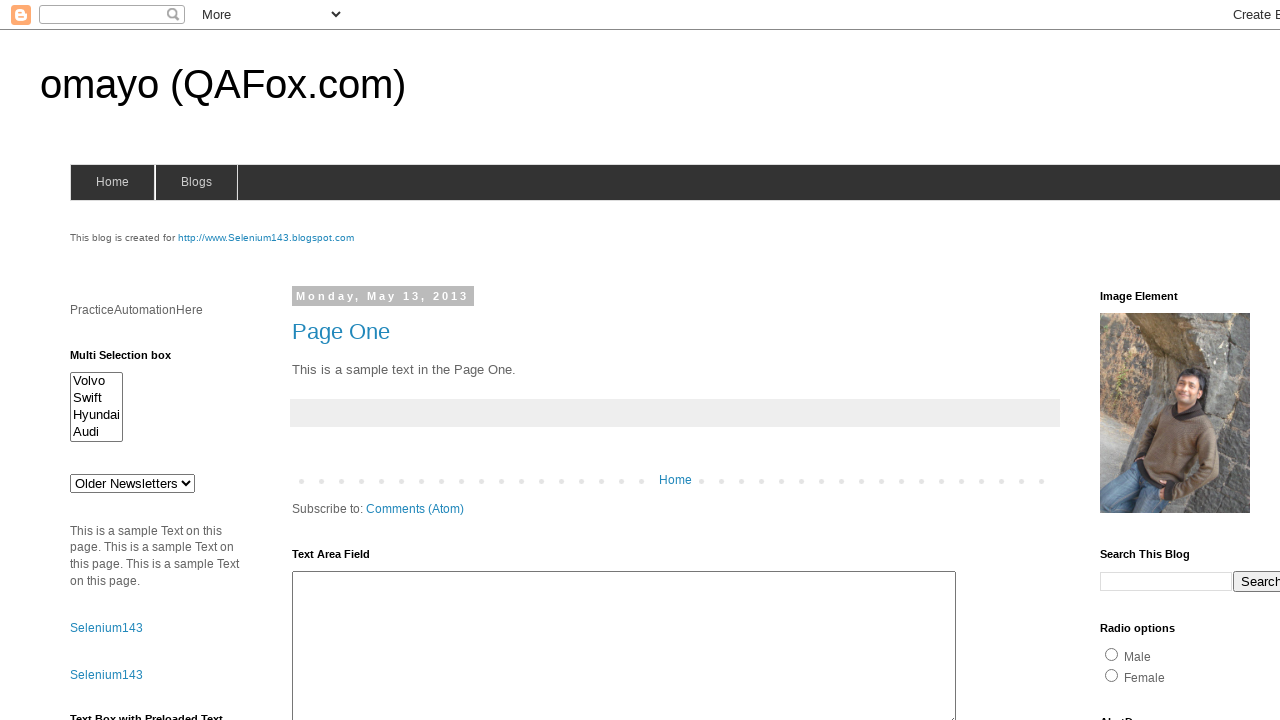

Clicked on Bike checkbox at (1138, 361) on xpath=//input[@value='Bike']
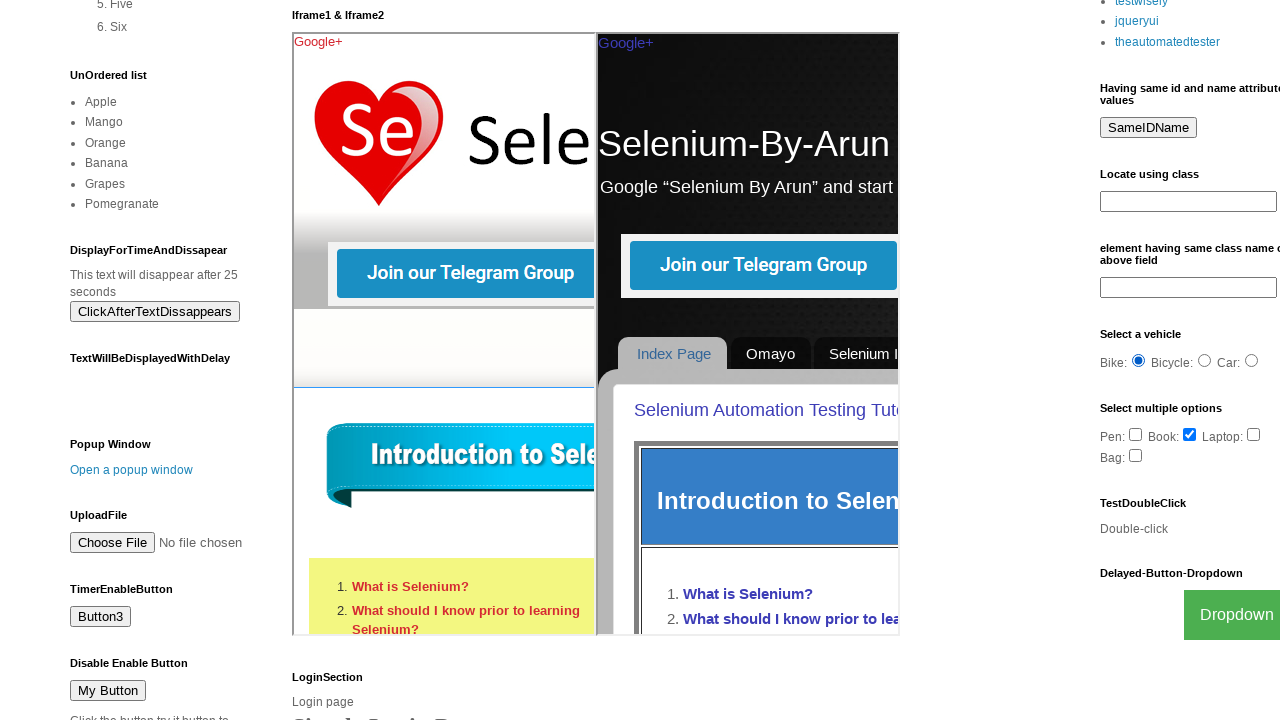

Waited 5 seconds
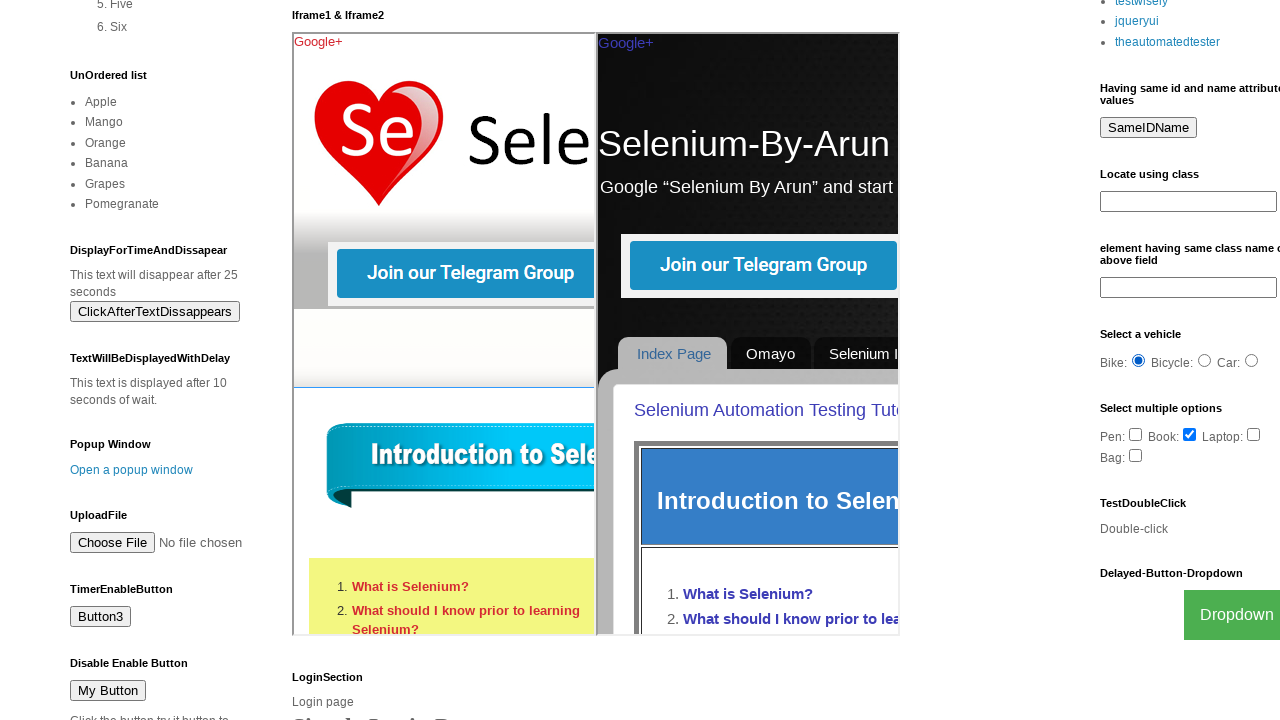

Clicked on Bicycle checkbox at (1204, 361) on xpath=//input[@value='Bicycle']
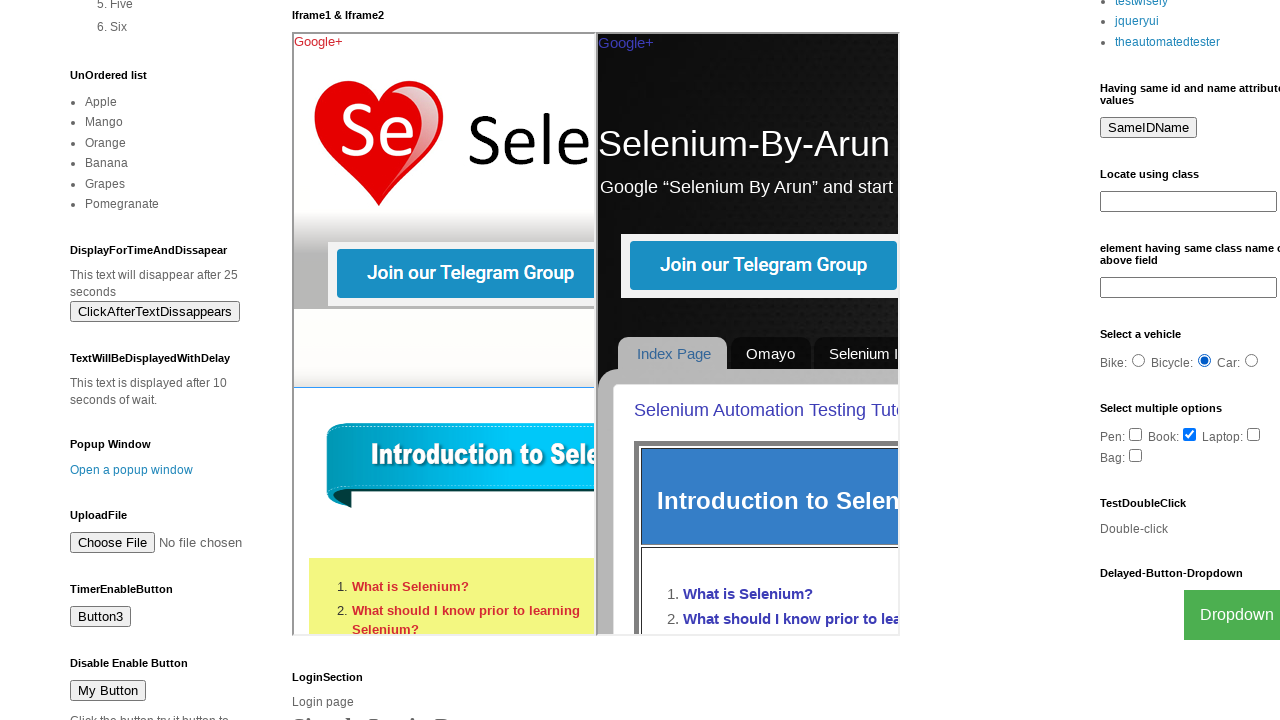

Waited 5 seconds
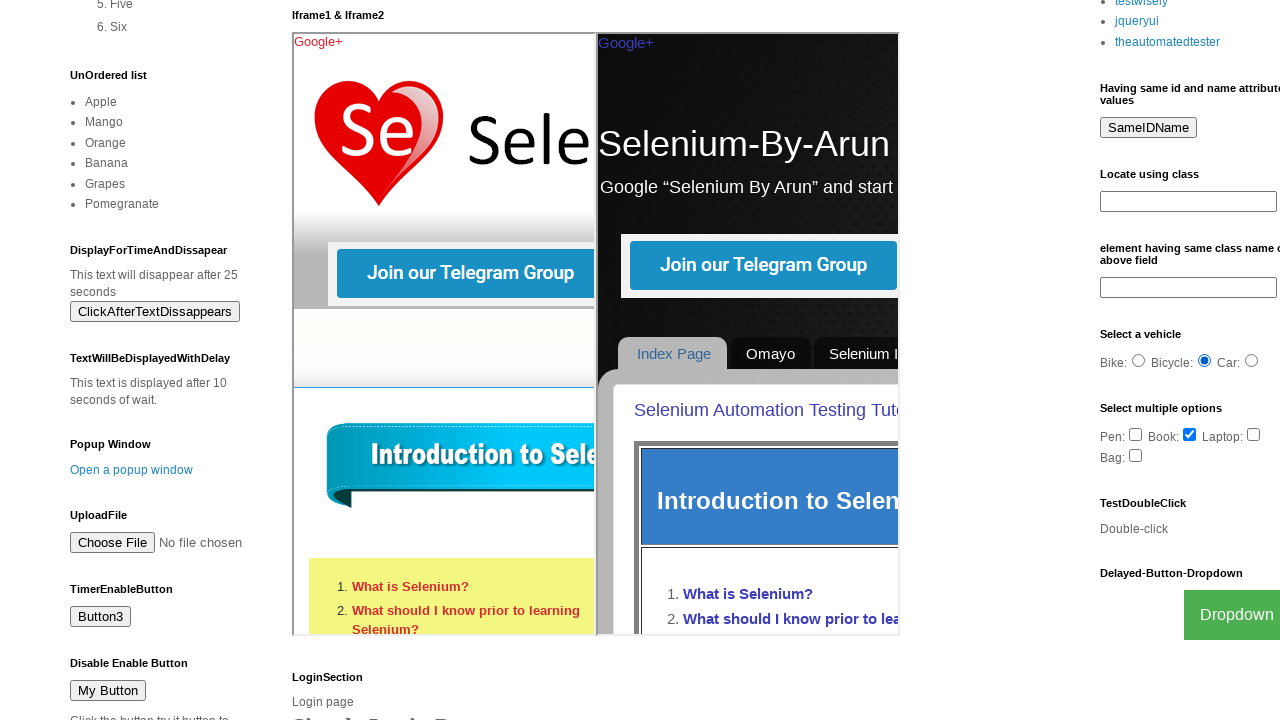

Clicked on Car checkbox at (1252, 361) on xpath=//input[@value='Car']
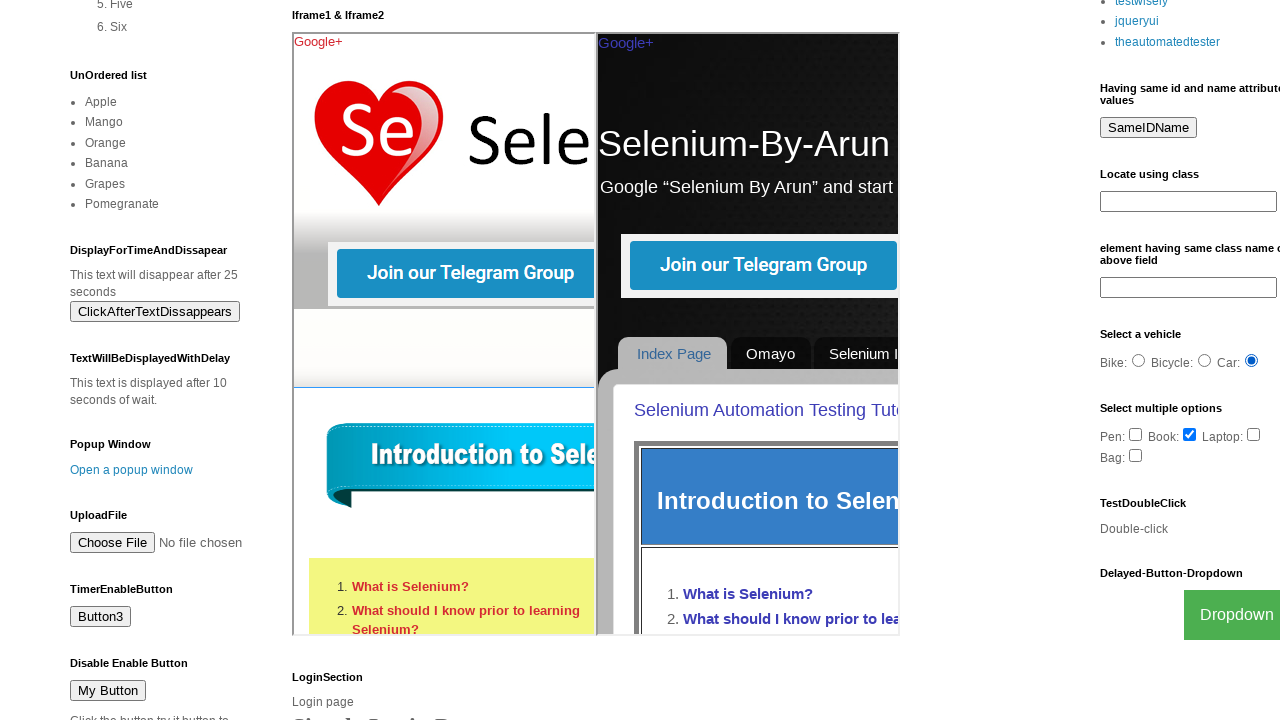

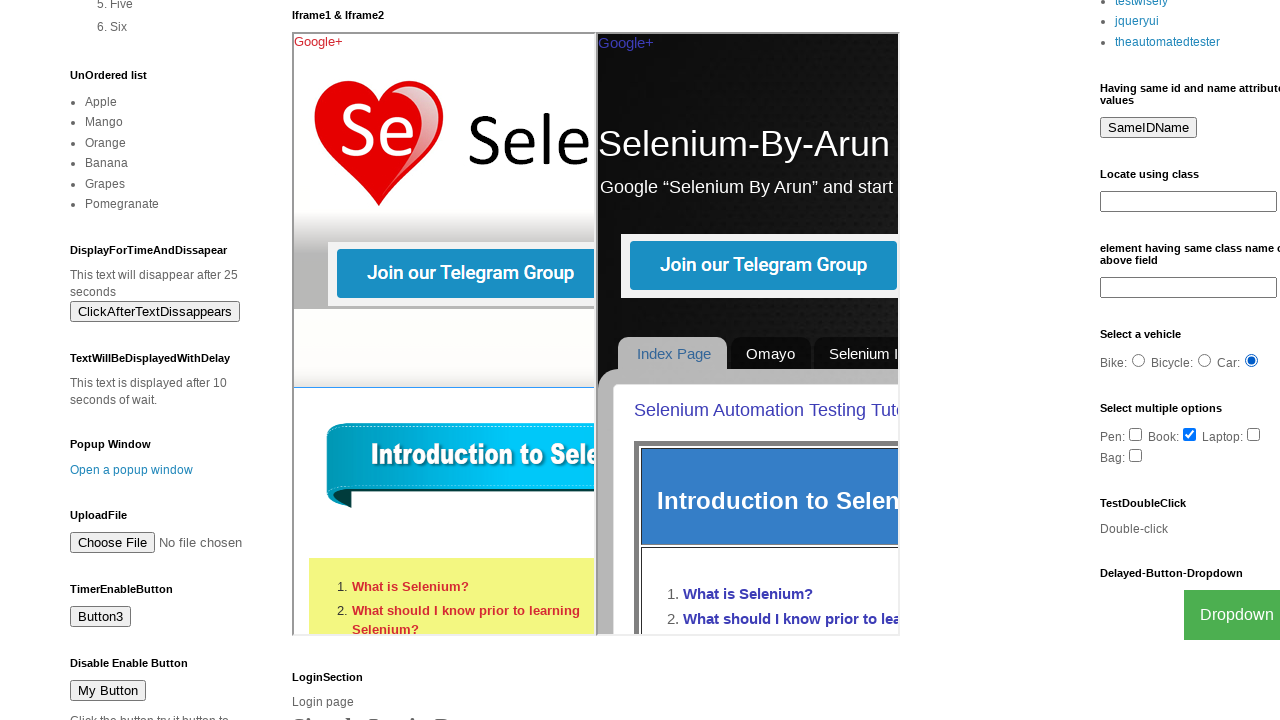